Tests marking all todo items as completed using the toggle all checkbox

Starting URL: https://demo.playwright.dev/todomvc

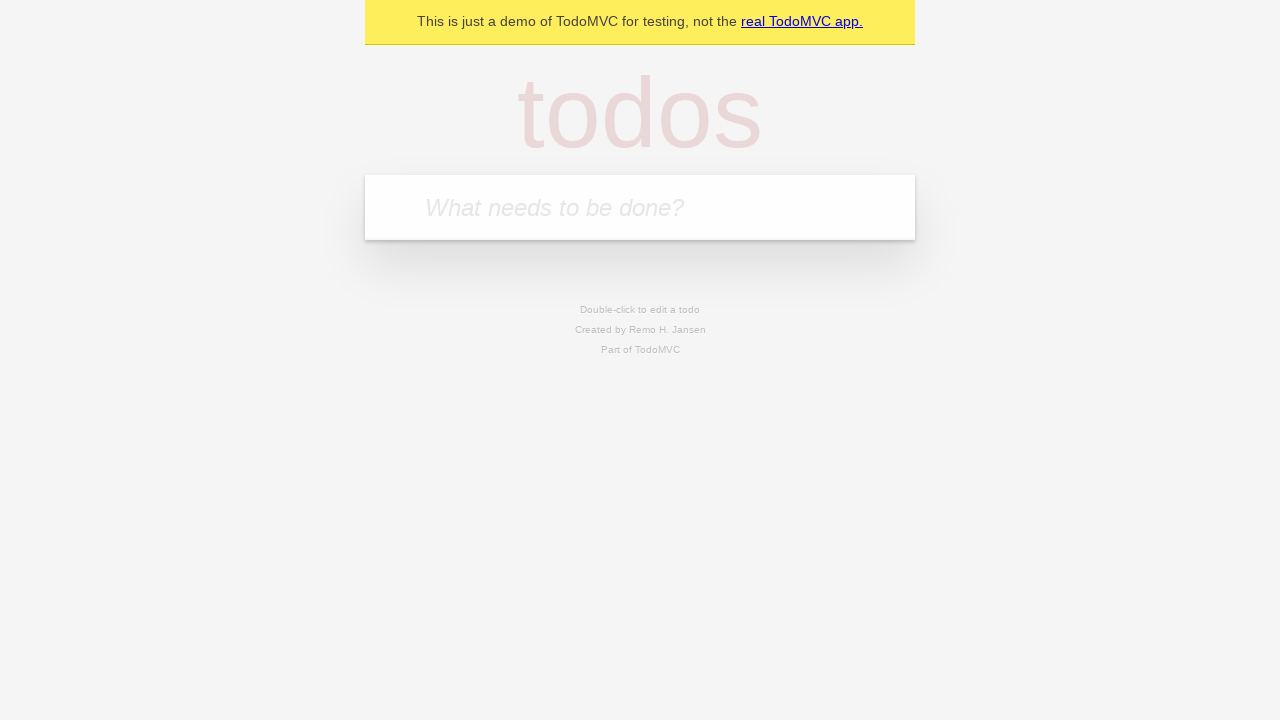

Filled todo input with 'buy some cheese' on internal:attr=[placeholder="What needs to be done?"i]
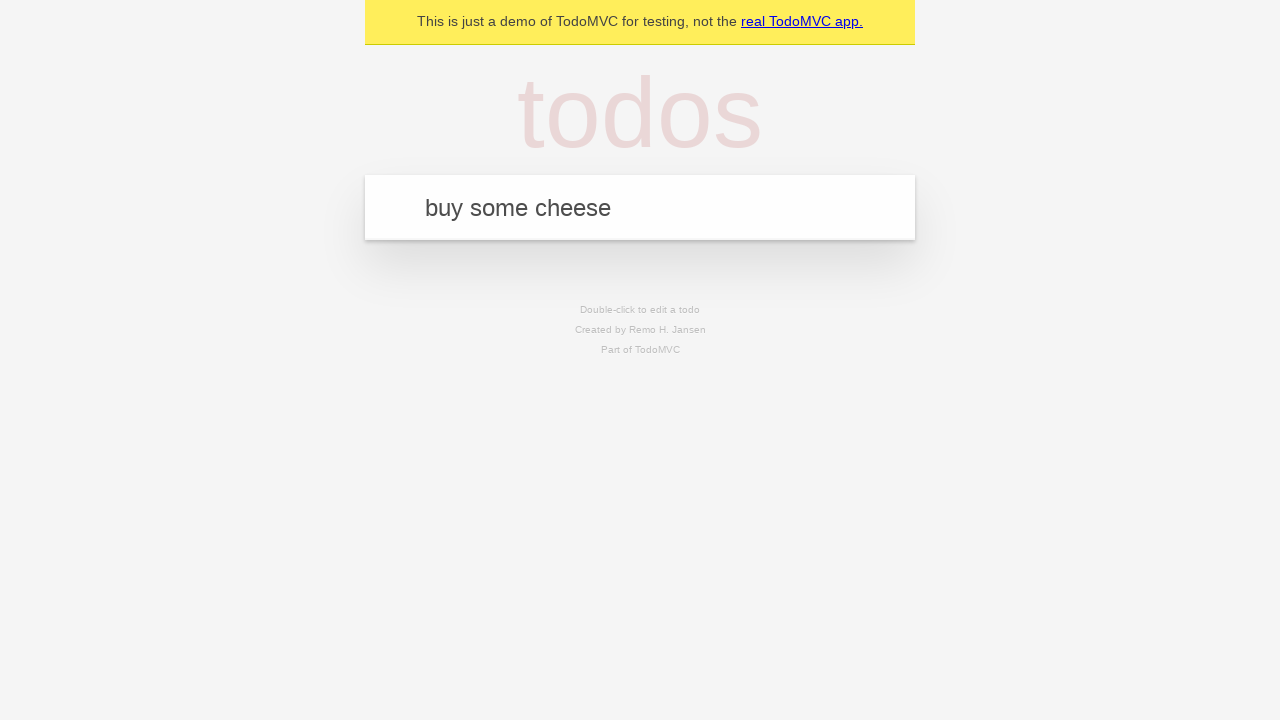

Pressed Enter to add first todo on internal:attr=[placeholder="What needs to be done?"i]
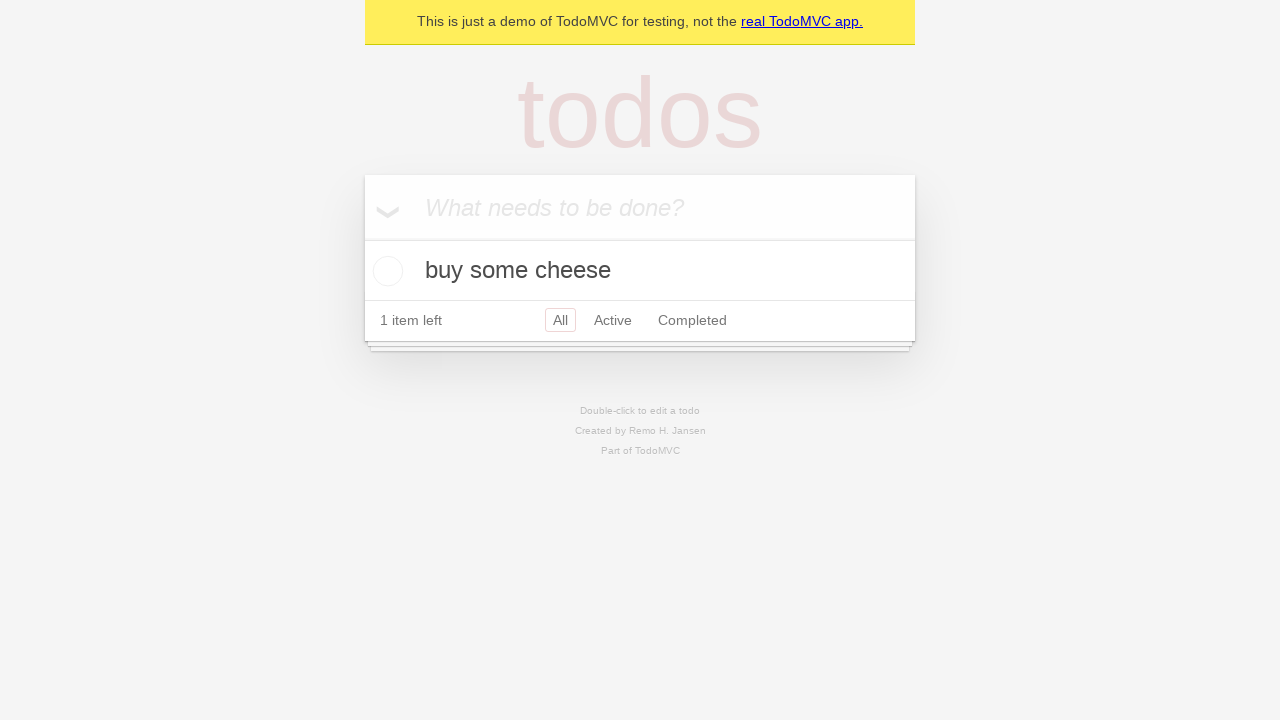

Filled todo input with 'feed the cat' on internal:attr=[placeholder="What needs to be done?"i]
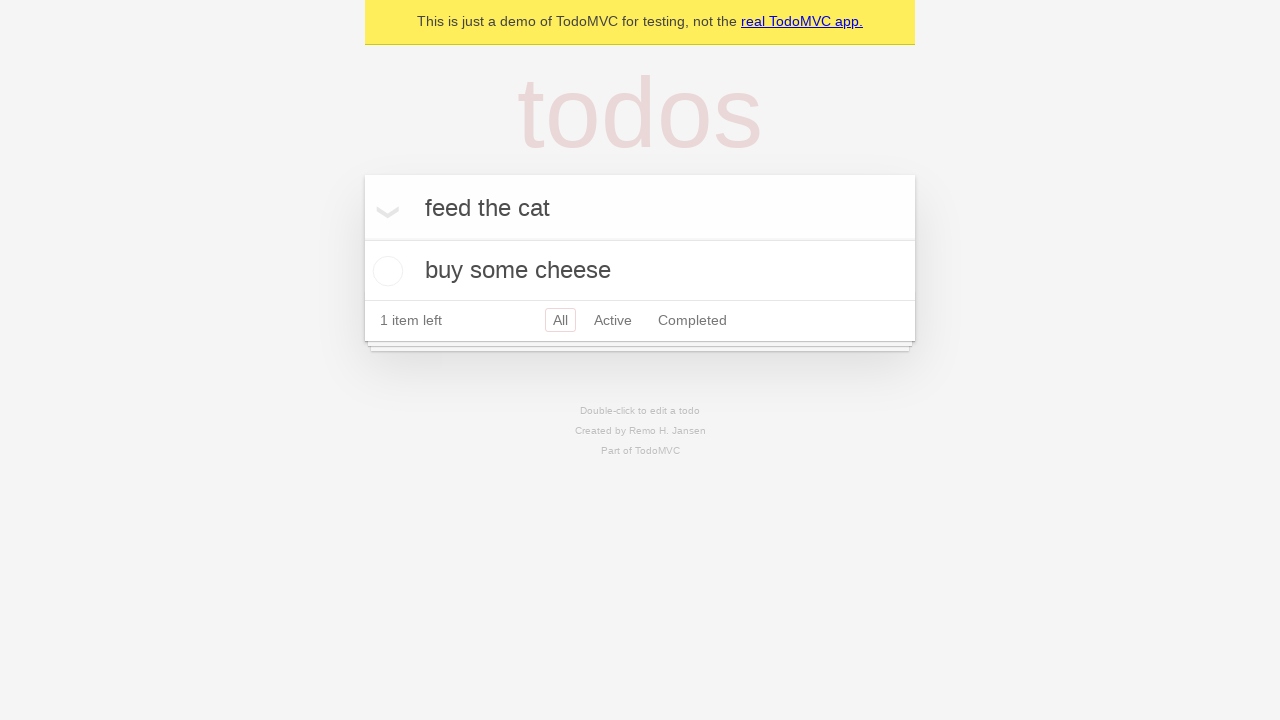

Pressed Enter to add second todo on internal:attr=[placeholder="What needs to be done?"i]
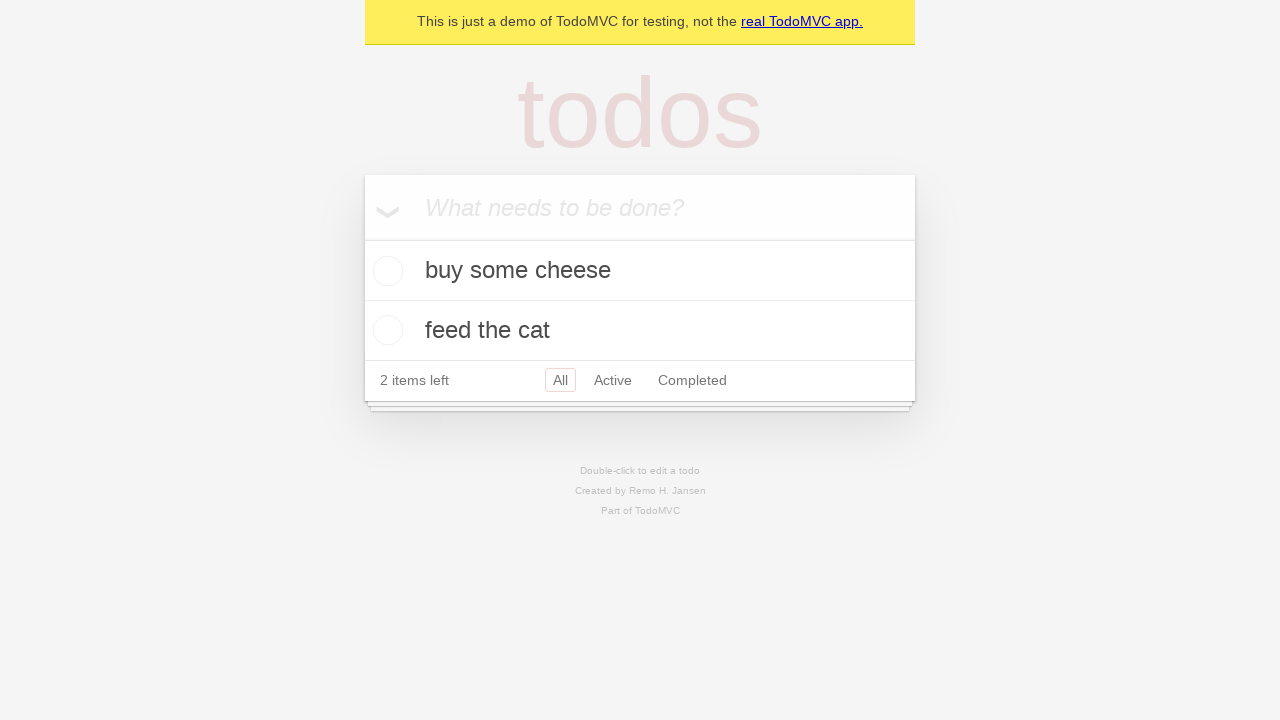

Filled todo input with 'book a doctors appointment' on internal:attr=[placeholder="What needs to be done?"i]
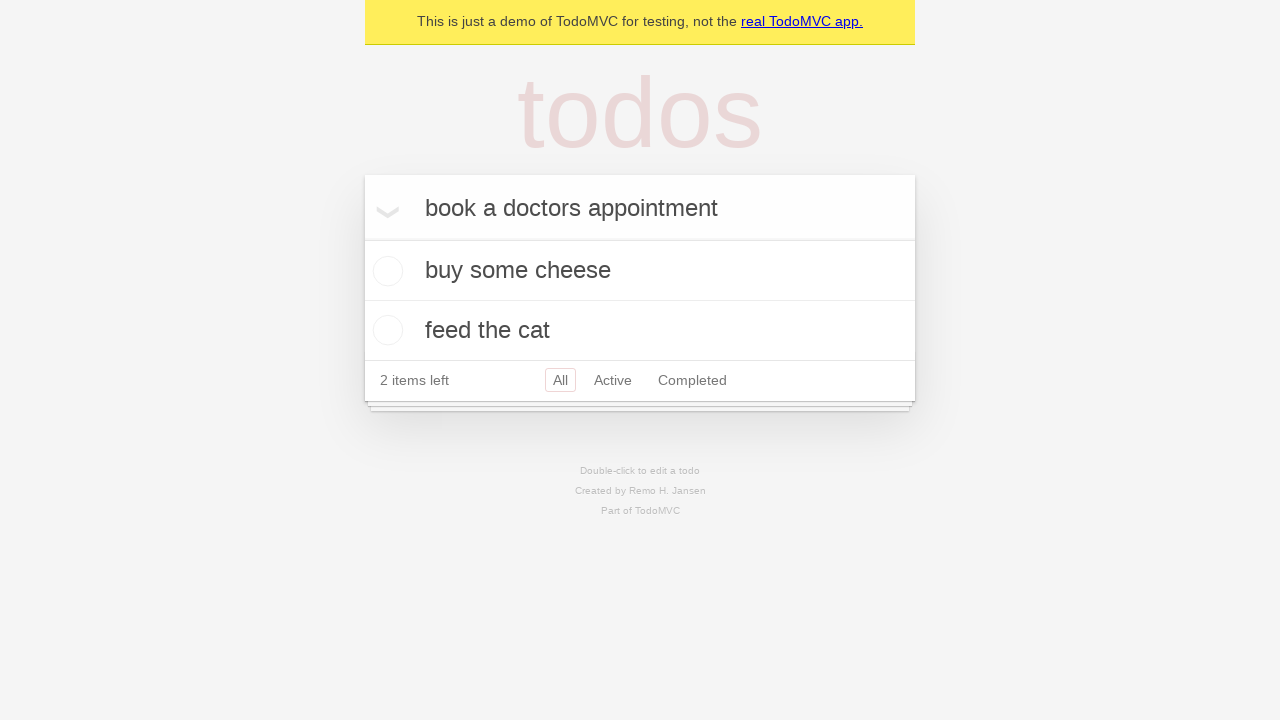

Pressed Enter to add third todo on internal:attr=[placeholder="What needs to be done?"i]
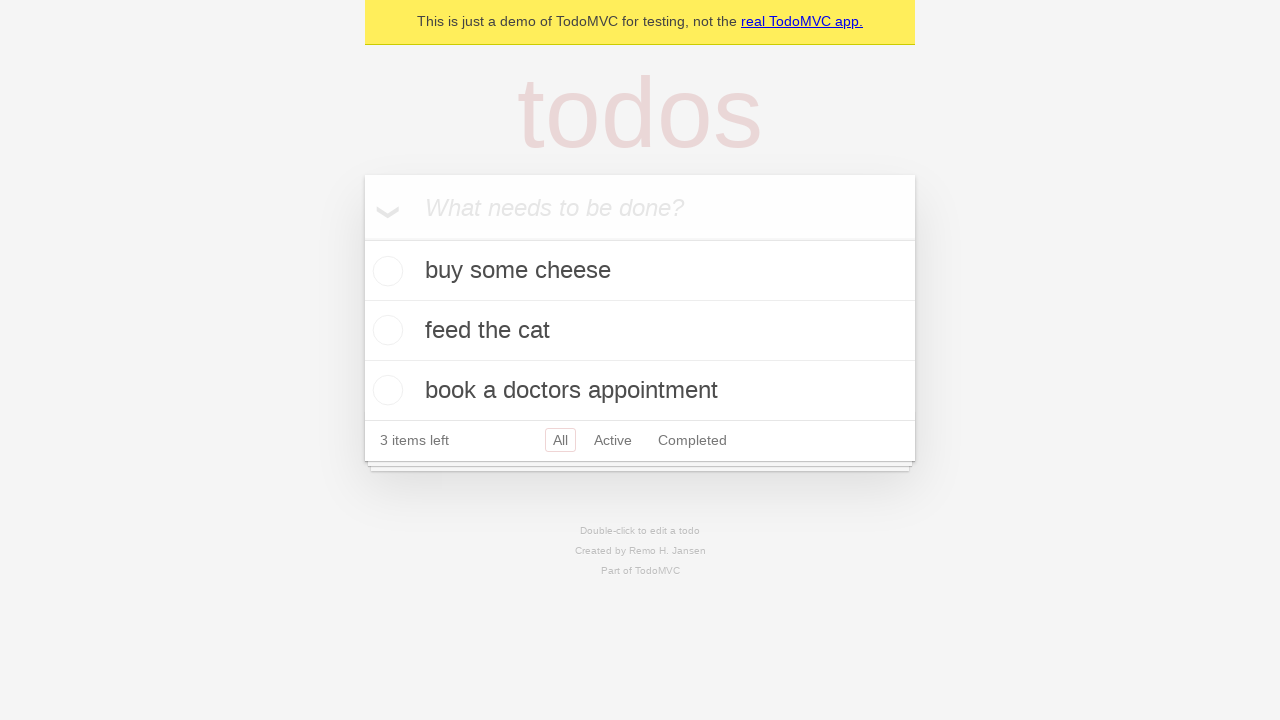

Clicked 'Mark all as complete' checkbox to mark all items as completed at (362, 238) on internal:label="Mark all as complete"i
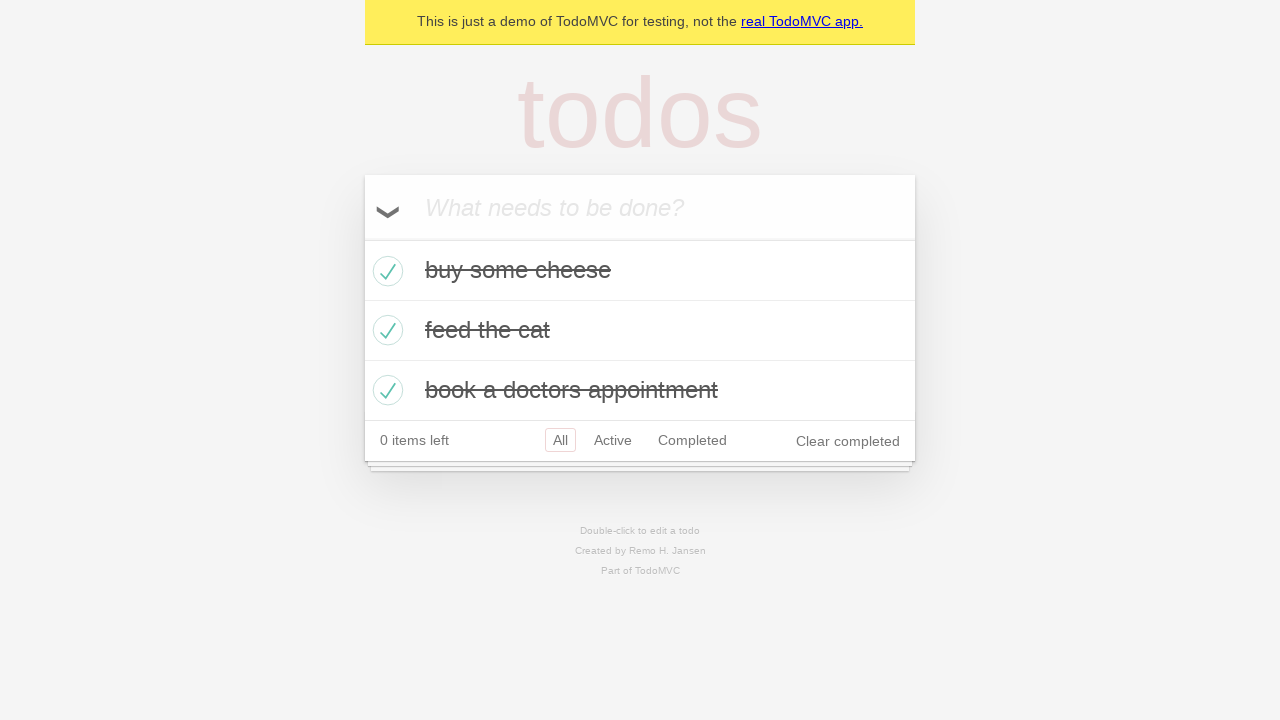

Waited for todo items to be marked as completed
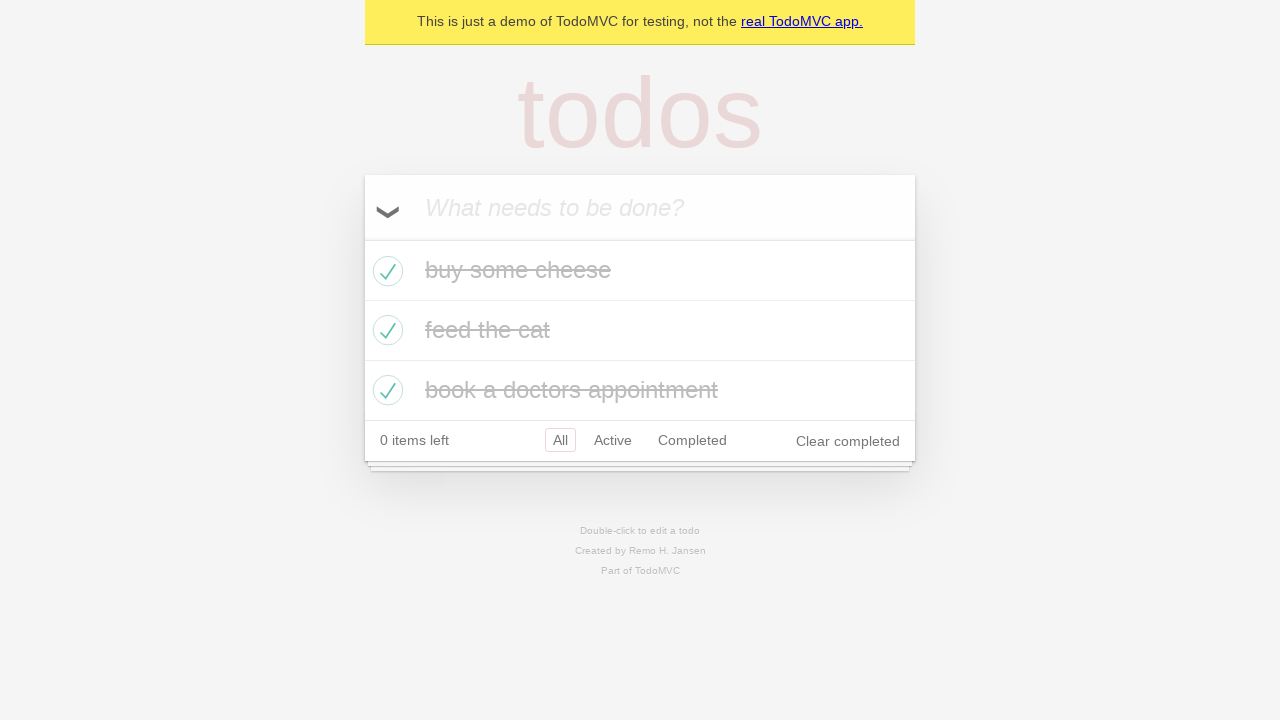

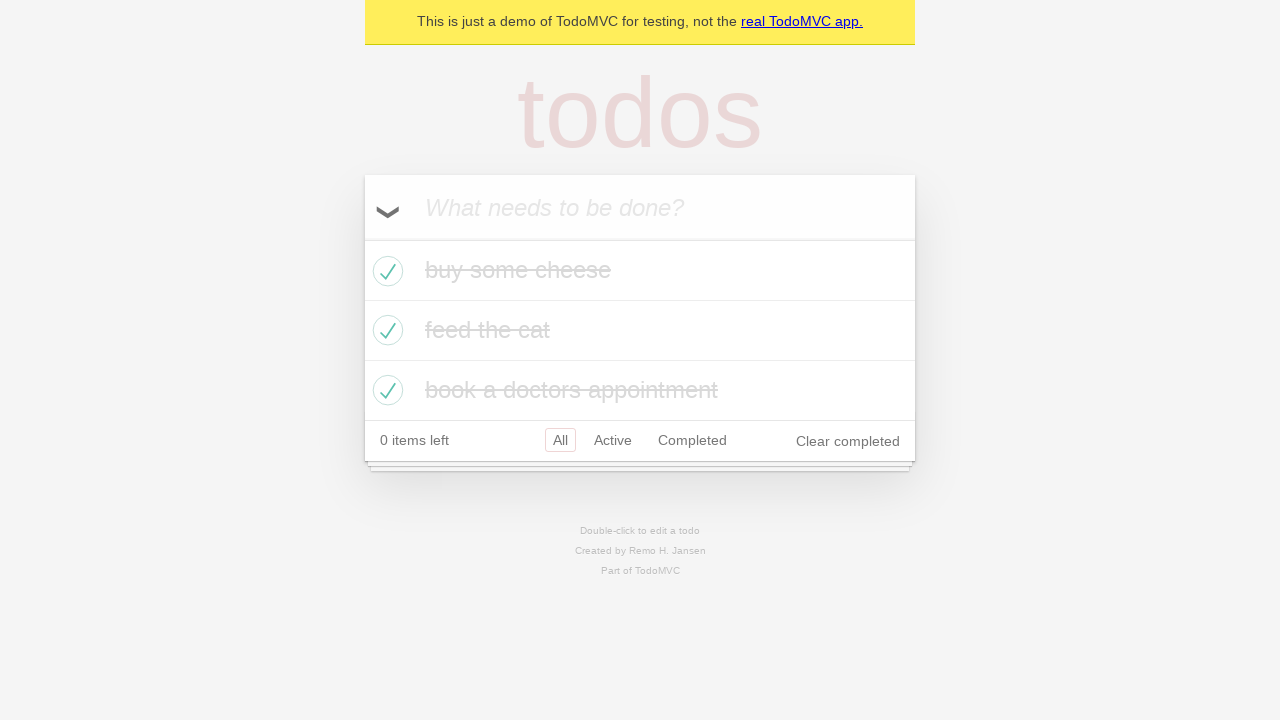